Tests addition with negative value A using increment/decrement buttons

Starting URL: https://www.globalsqa.com/angularJs-protractor/SimpleCalculator/

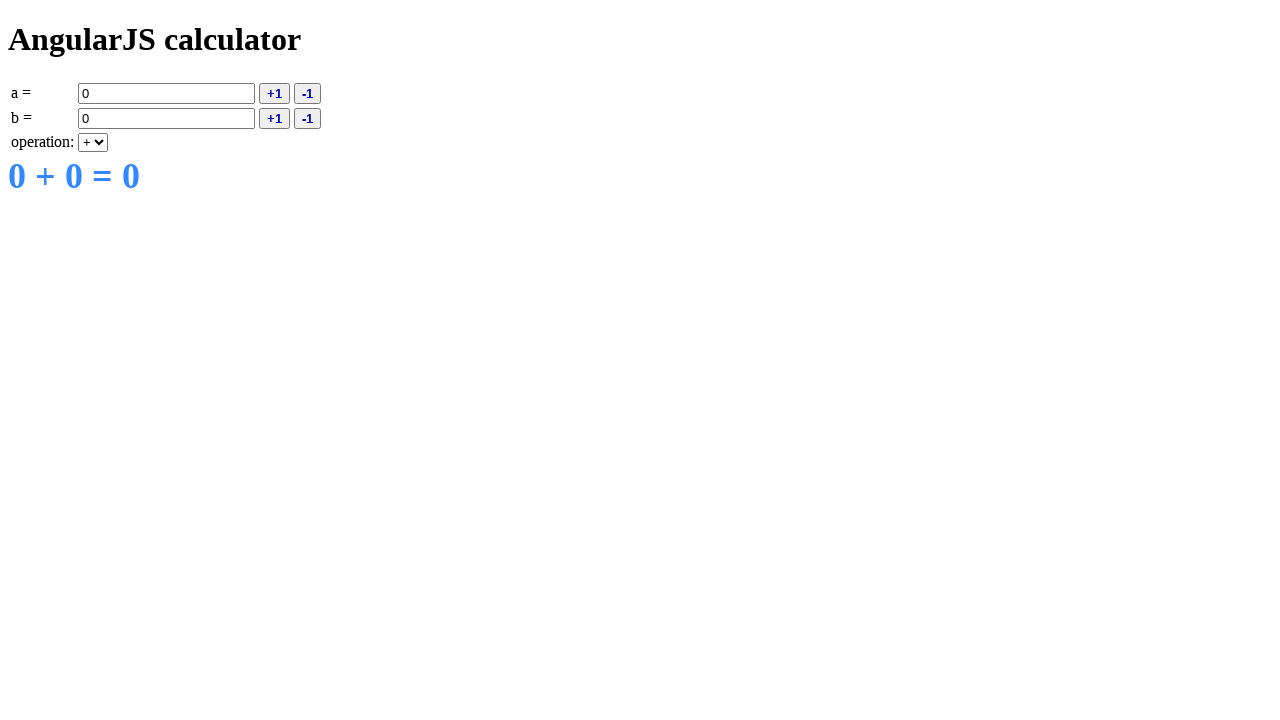

Filled input field A with negative value -15 on input[ng-model='a']
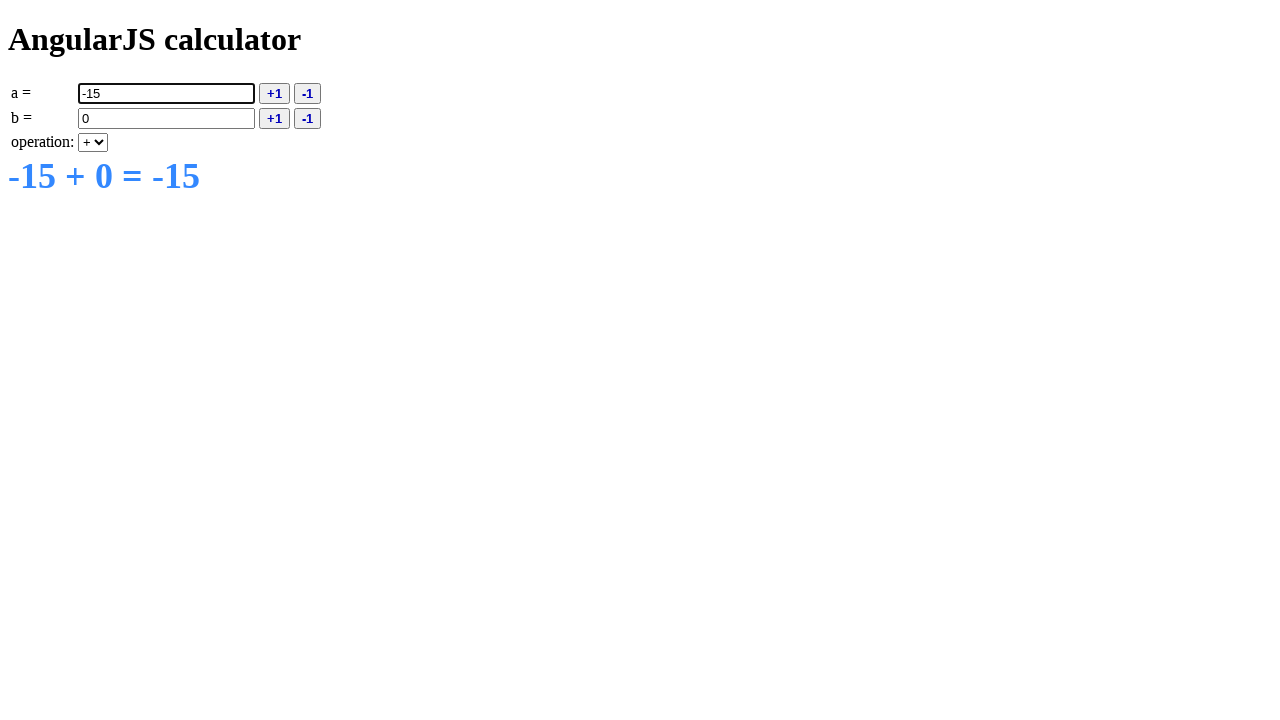

Clicked decrement A button to decrease value from -15 to -16 at (308, 93) on button[ng-click='deca()']
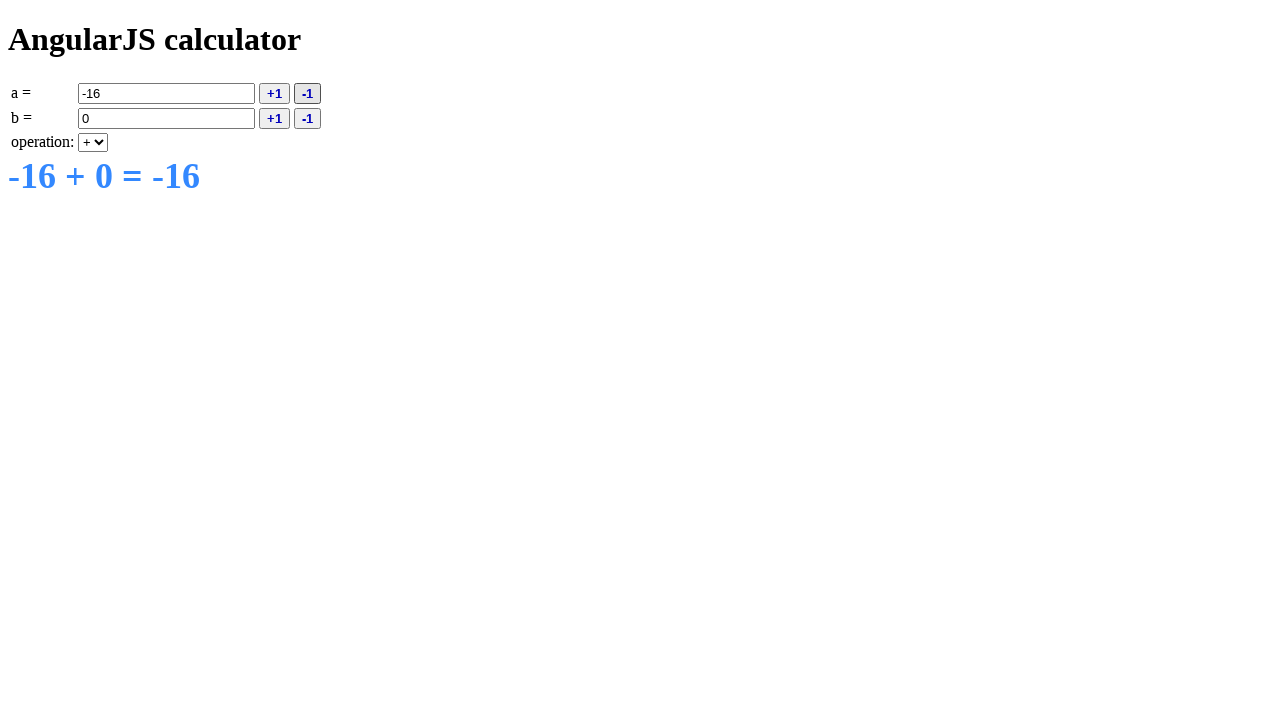

Selected addition (+) operation from dropdown on select[ng-model='operation']
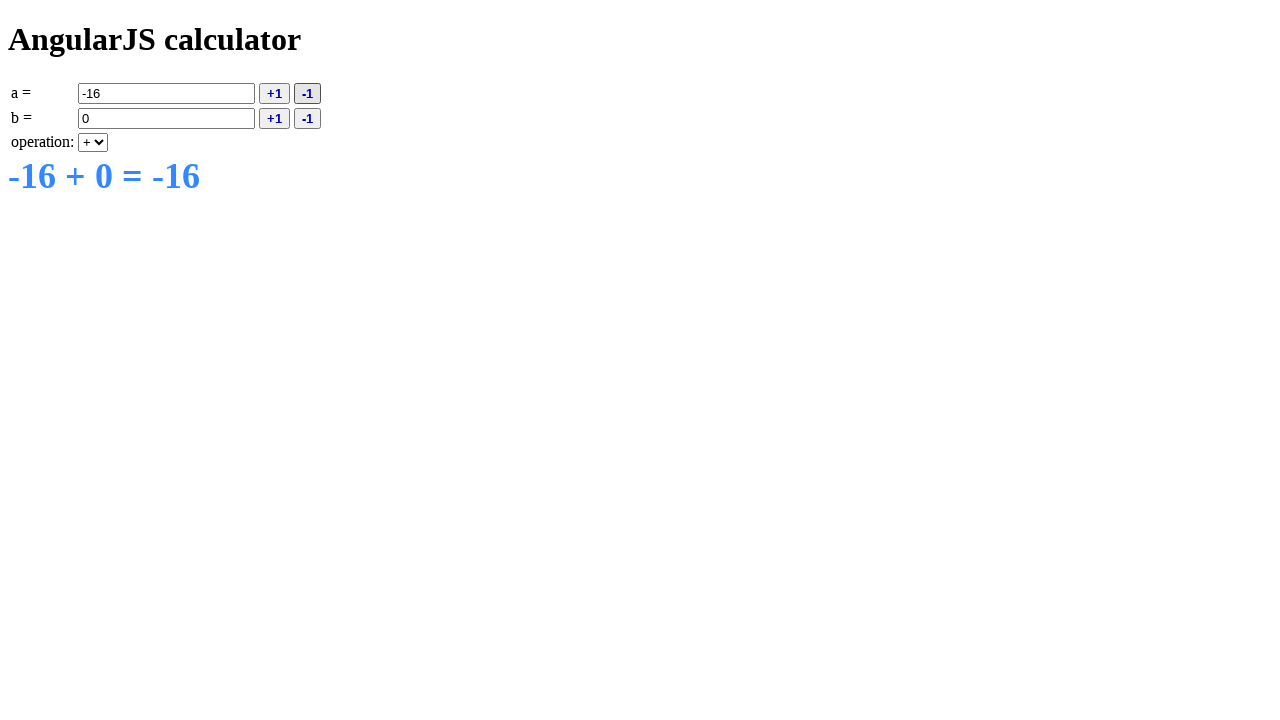

Filled input field B with value 6 on input[ng-model='b']
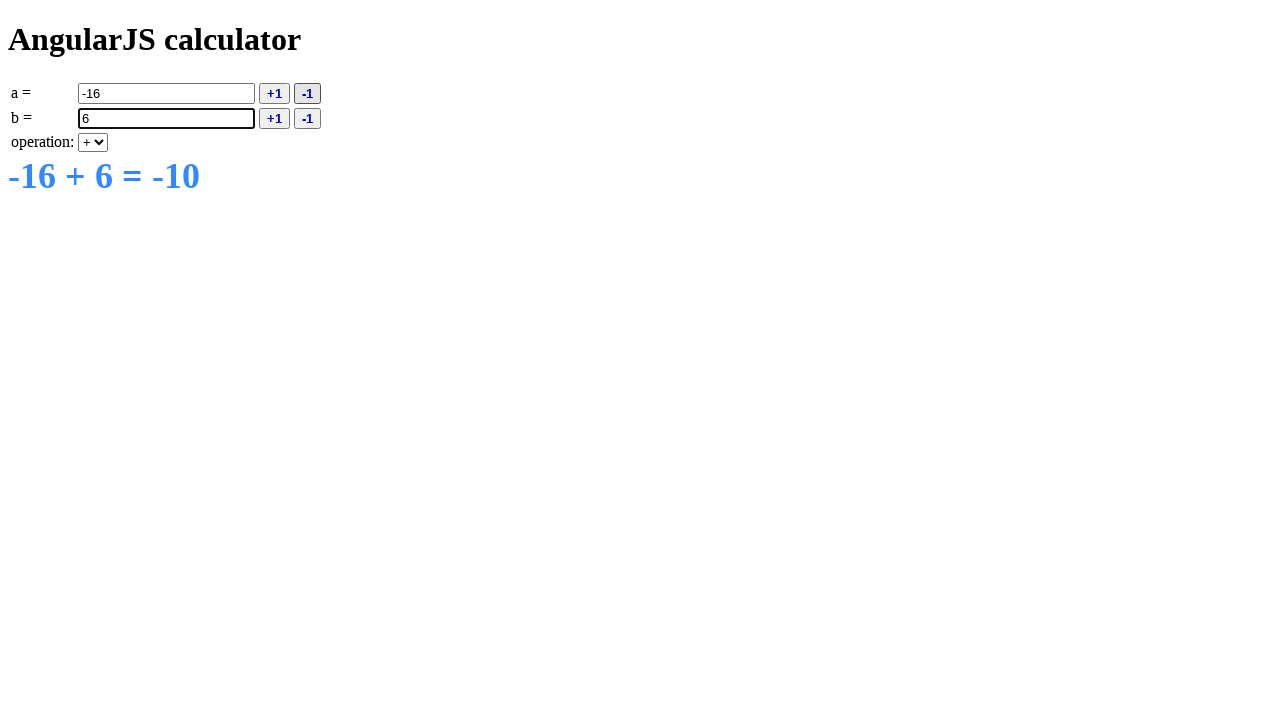

Clicked increment B button to increase value from 6 to 7 at (274, 118) on button[ng-click='incb()']
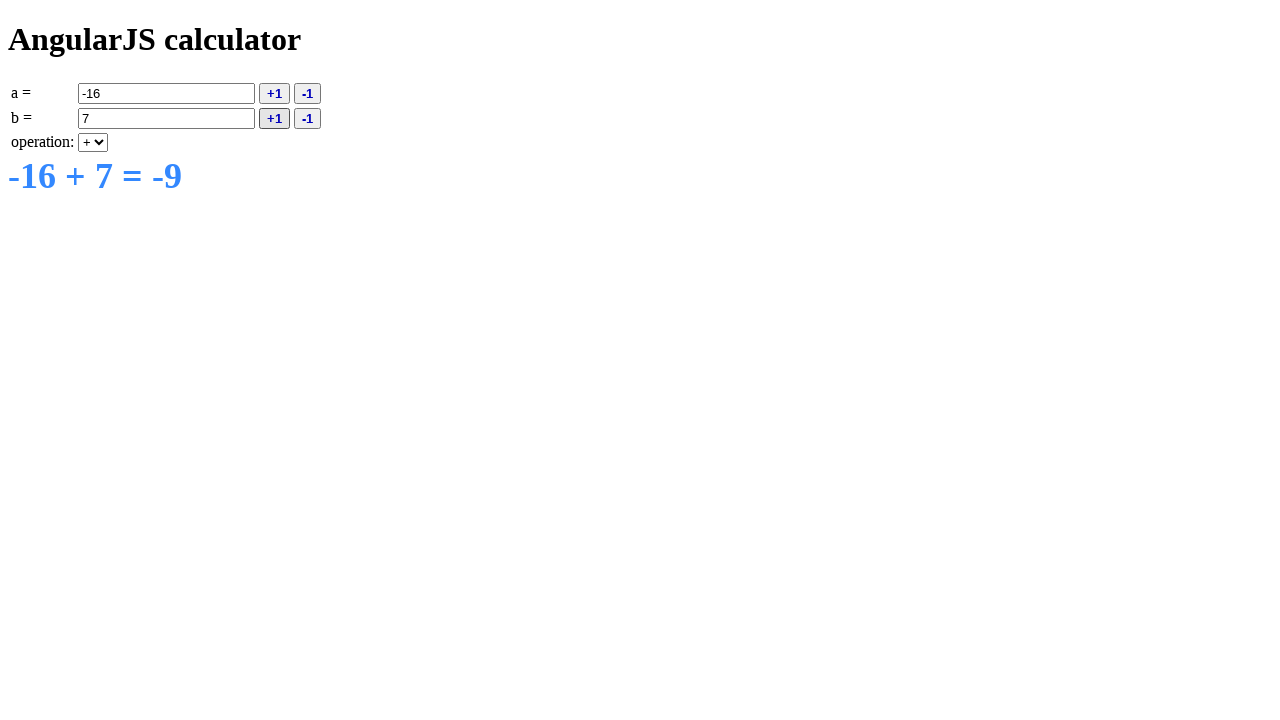

Result element loaded and displayed
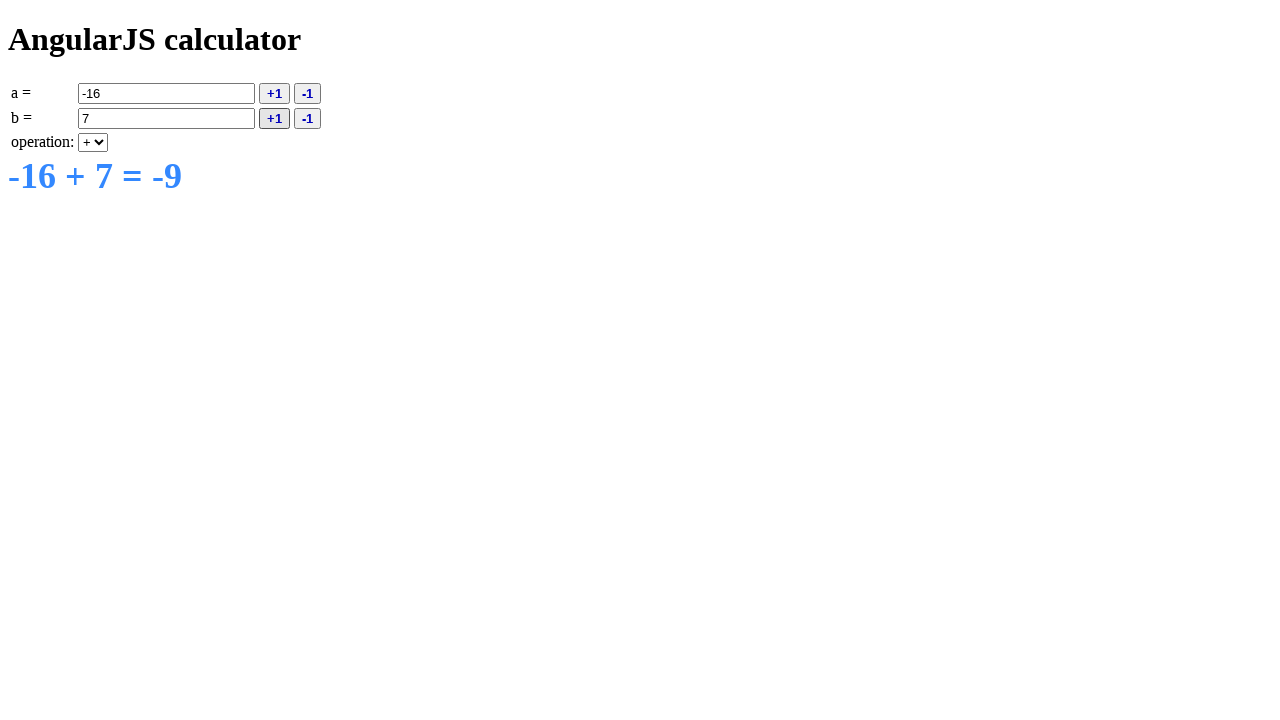

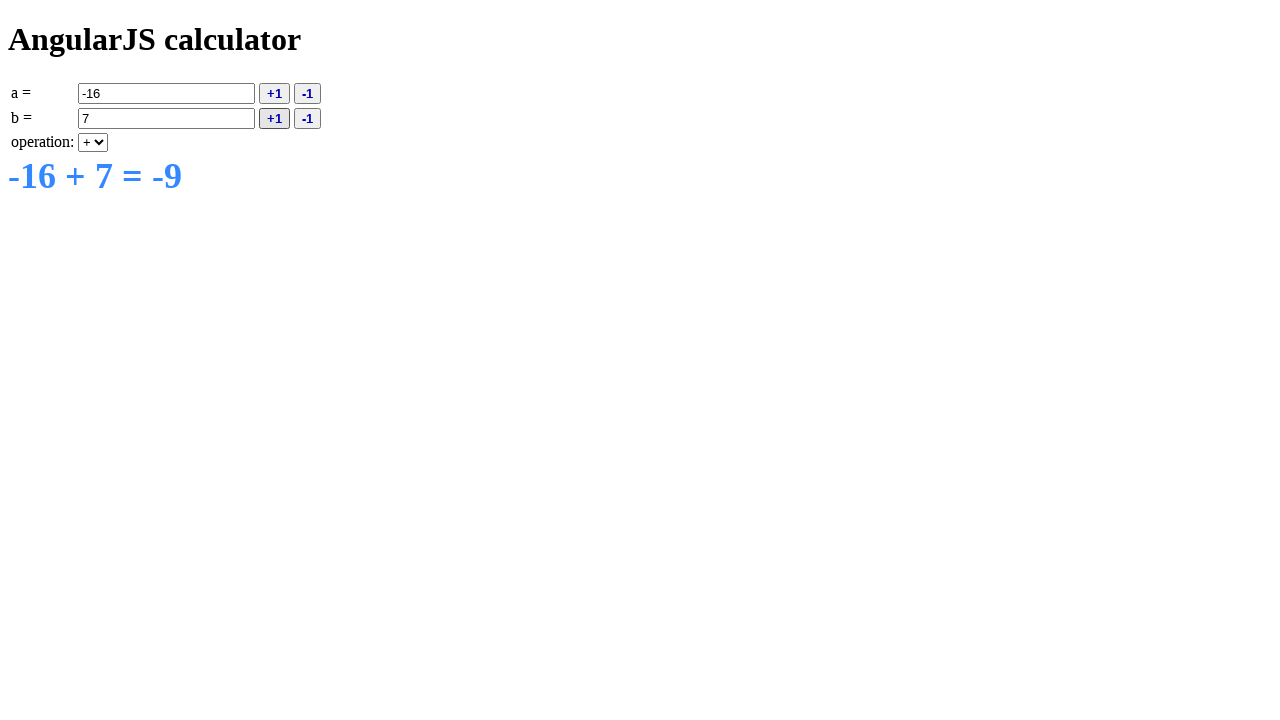